Verifies that the RSVP site has an invitee list element present on the page

Starting URL: https://treehouse-projects.github.io/selenium-webdriver-intermediate/waits/app/index.html

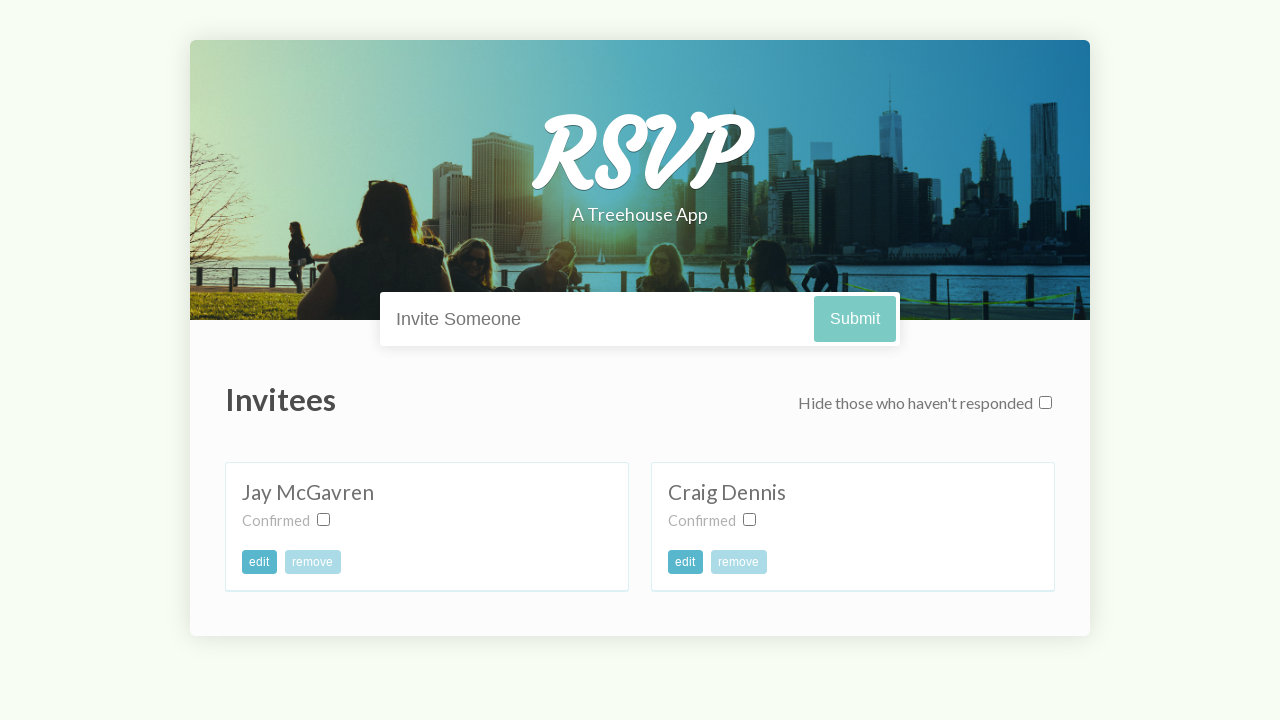

Navigated to RSVP site
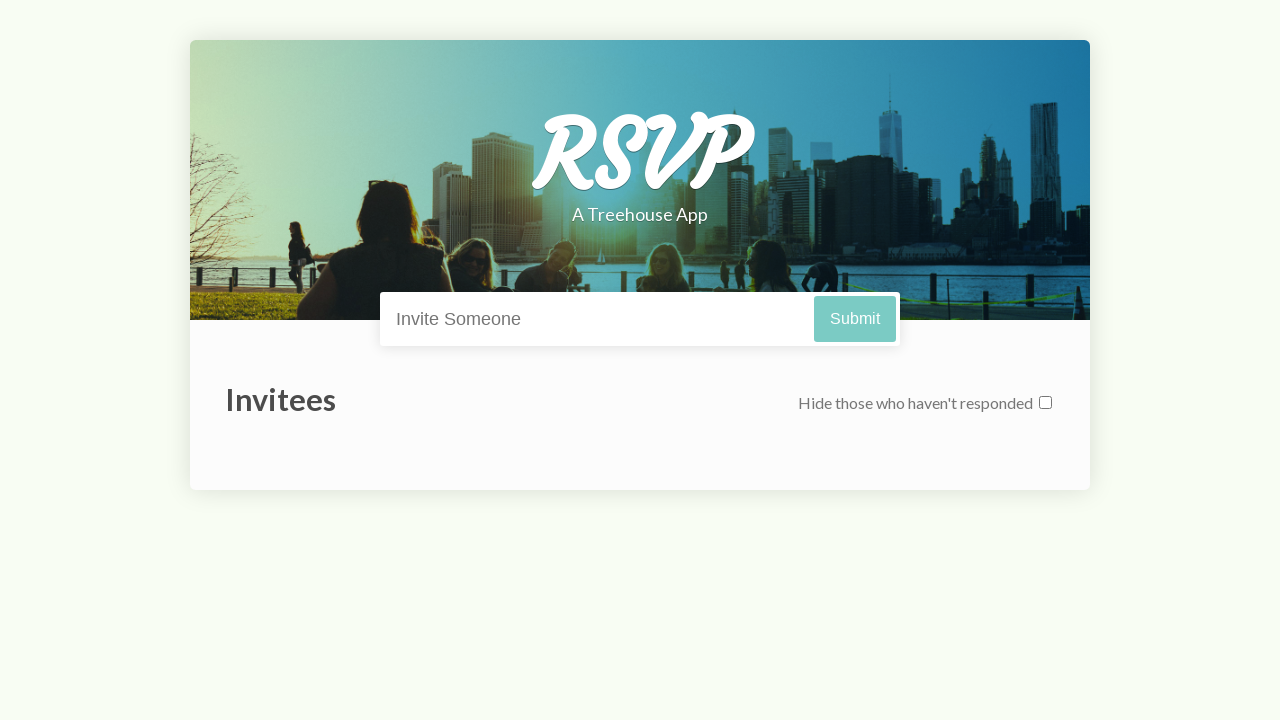

Invitee list element loaded and is present on the page
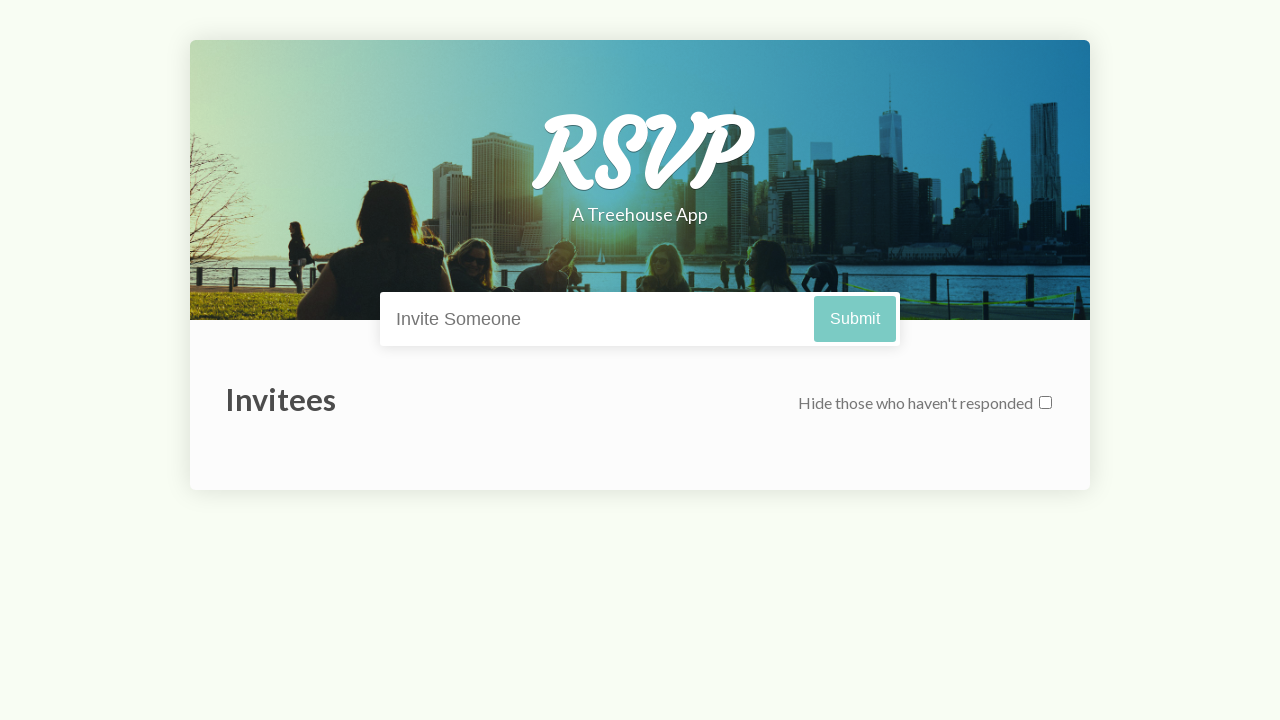

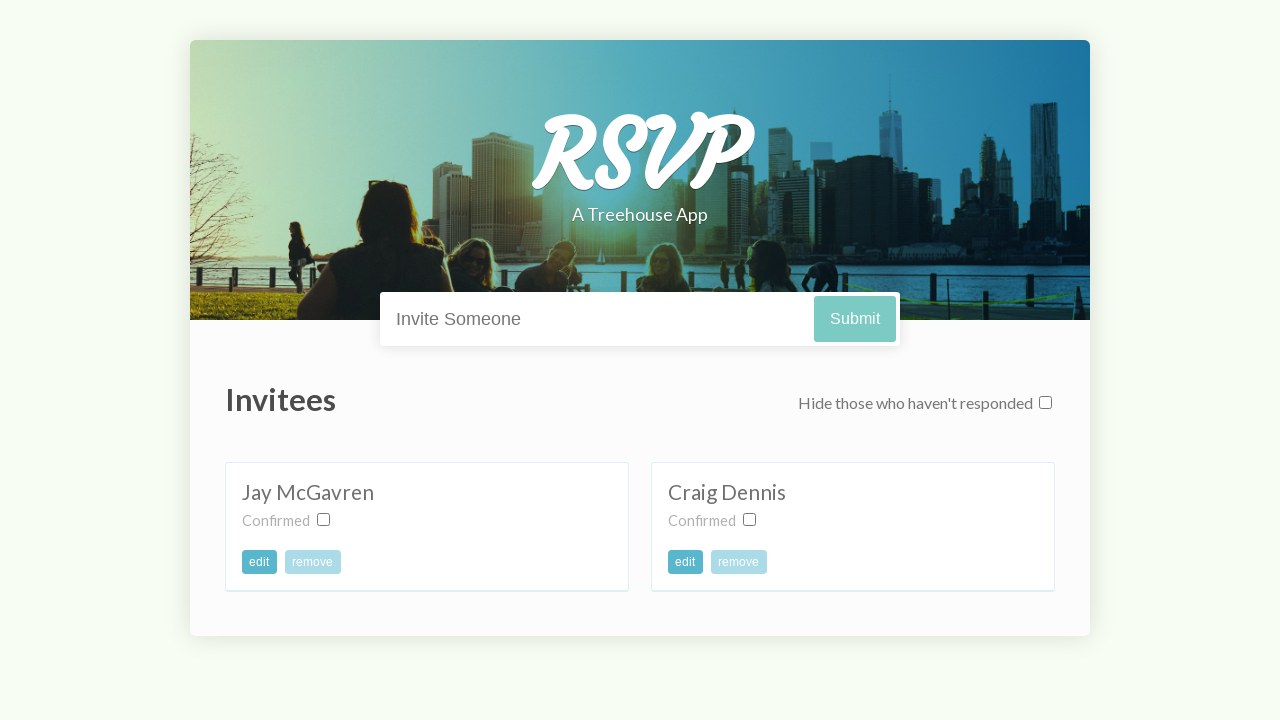